Opens the main webpage and clicks the login button to navigate to the sign-in page

Starting URL: https://test.my-fork.com/

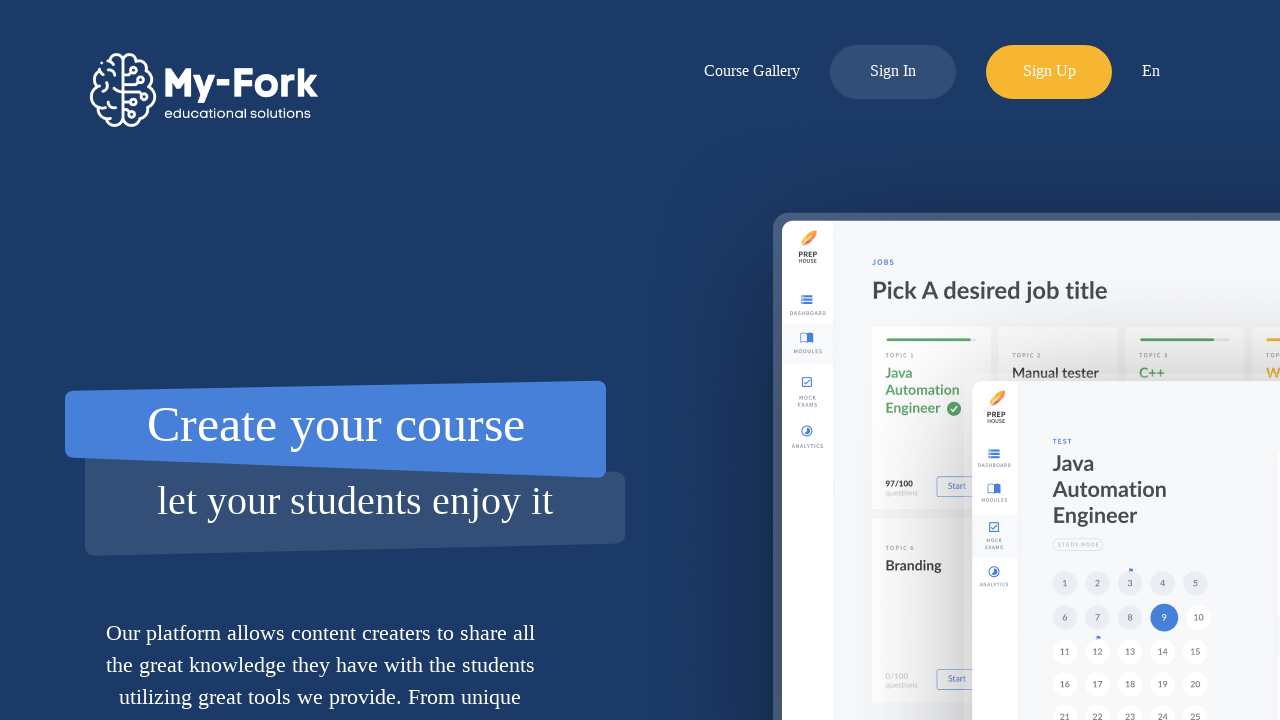

Navigated to main webpage at https://test.my-fork.com/
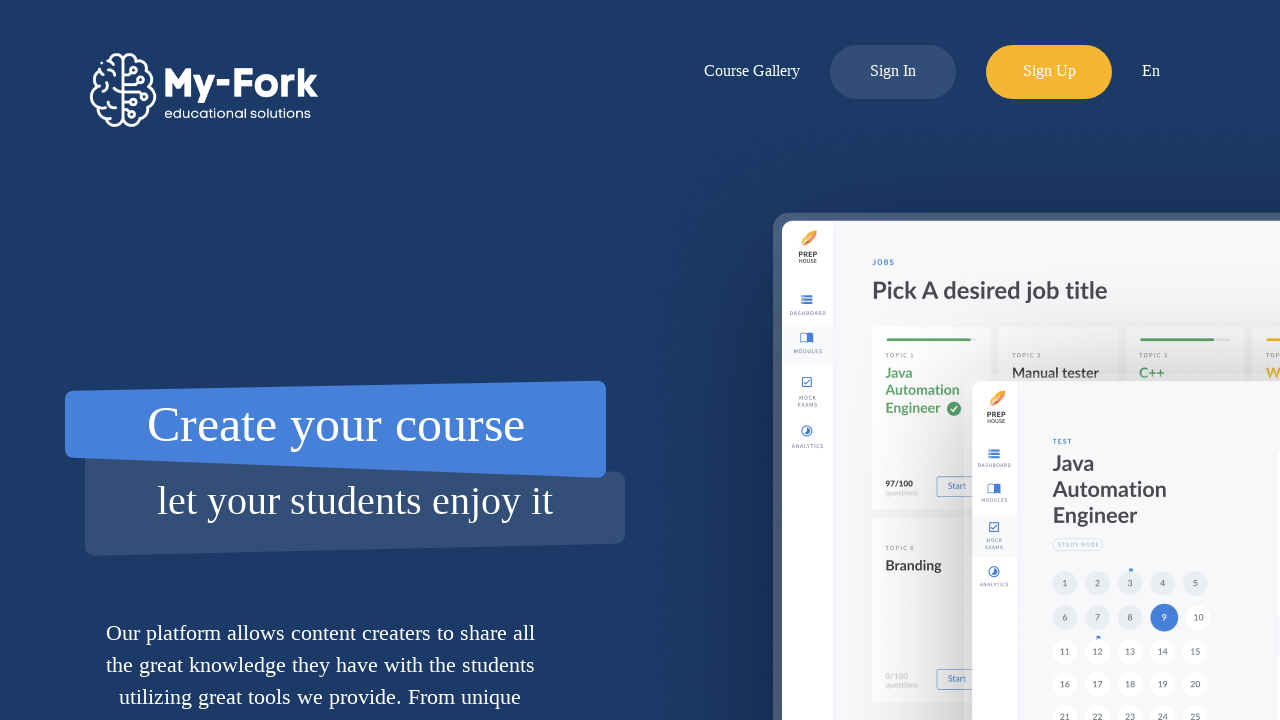

Clicked the login button to navigate to the sign-in page at (893, 62) on div#log-in-button
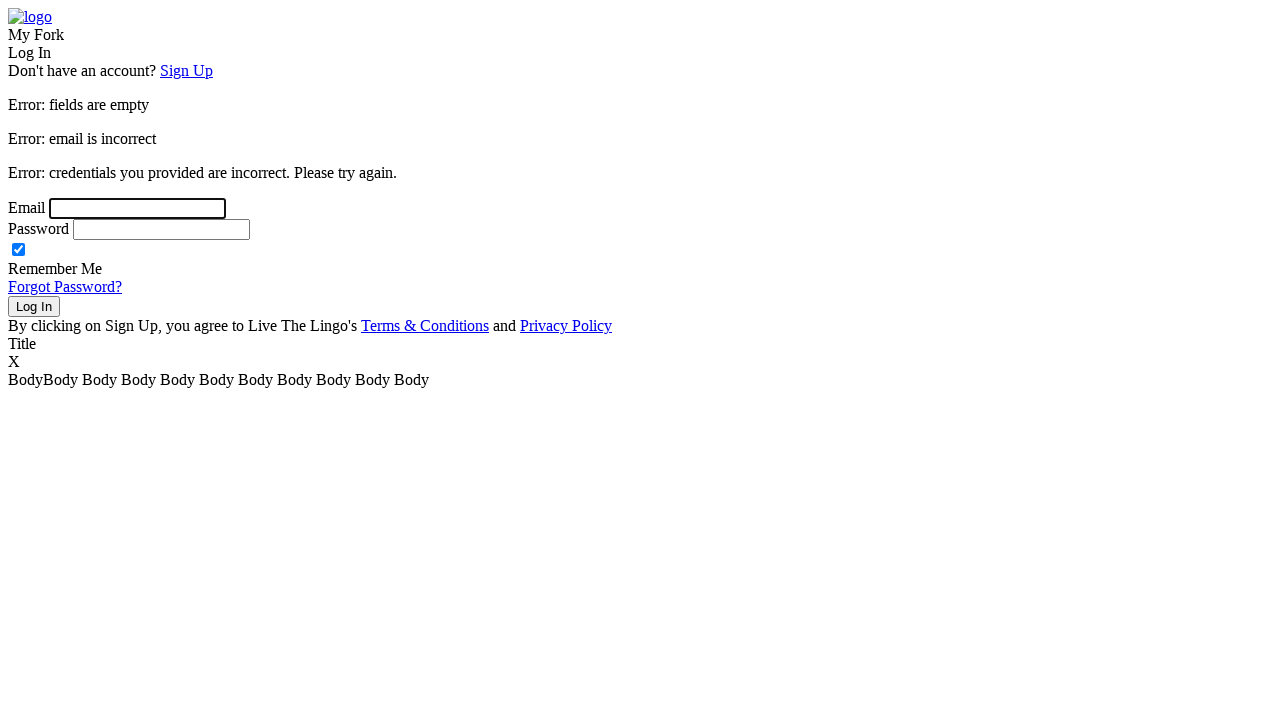

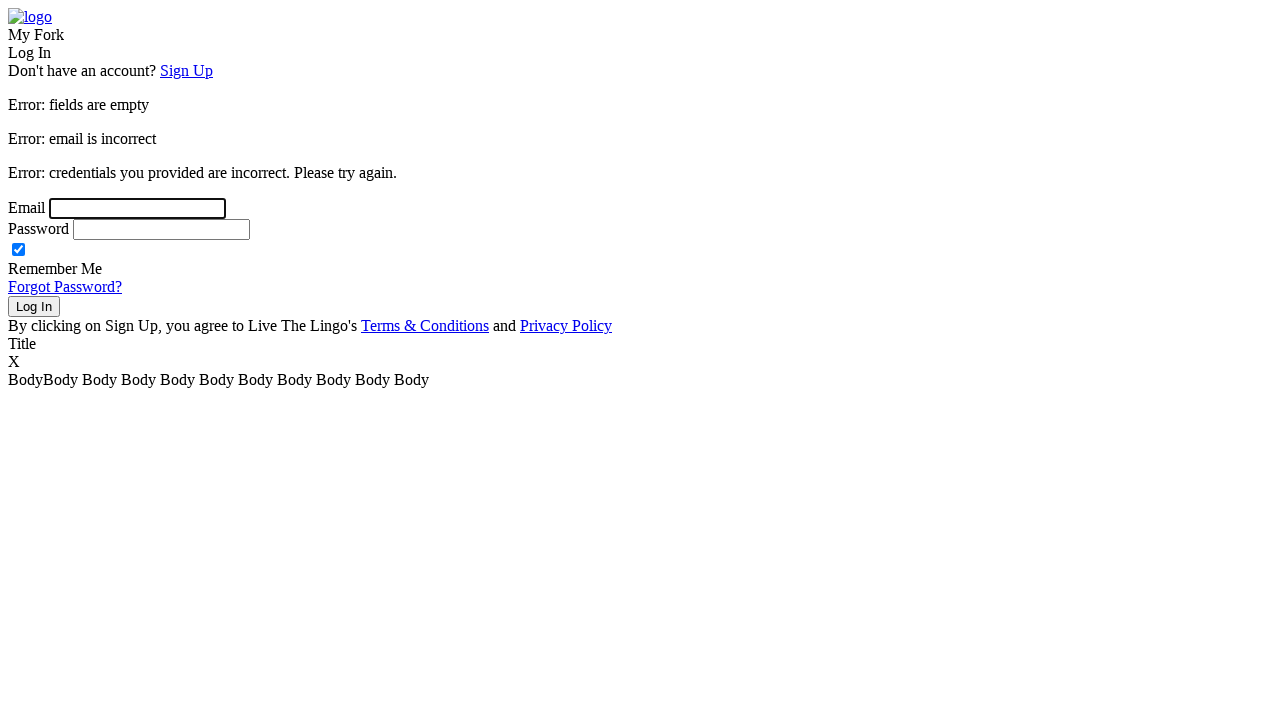